Tests dynamic content loading by clicking a start button and waiting for "Hello World!" text to appear

Starting URL: https://the-internet.herokuapp.com/dynamic_loading/1

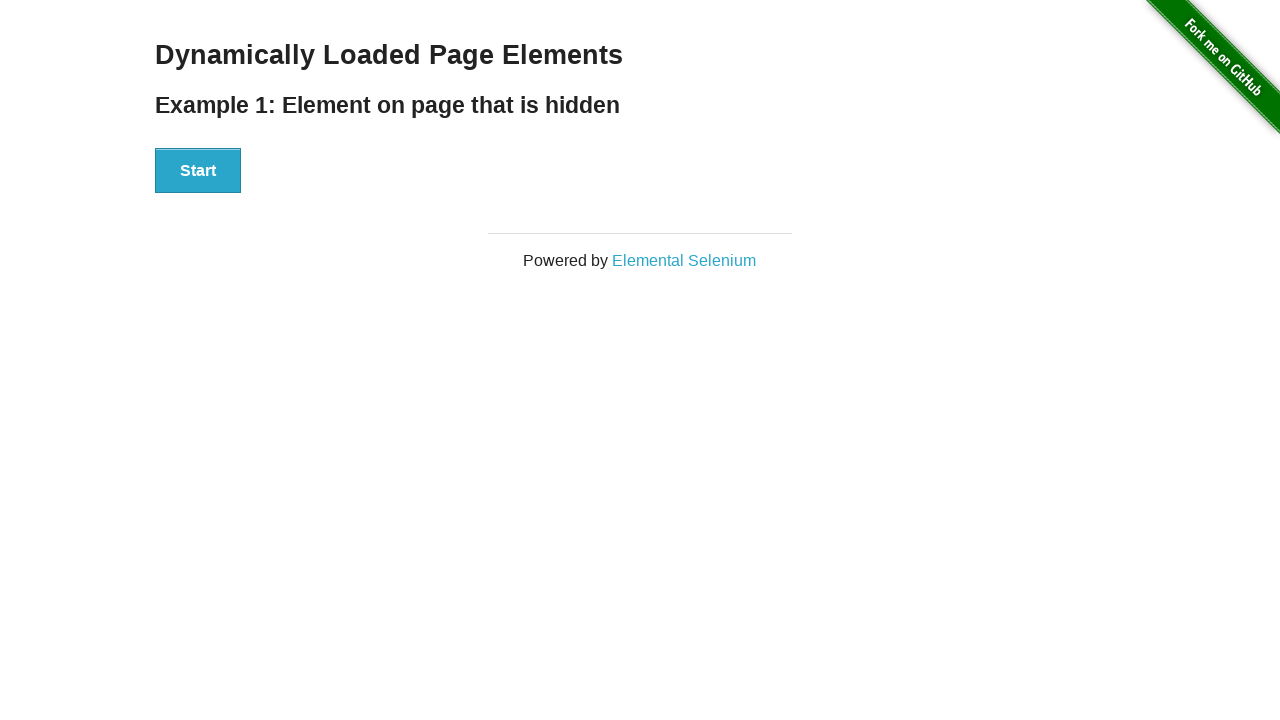

Clicked the Start button to trigger dynamic content loading at (198, 171) on xpath=//div[@id='start']//button
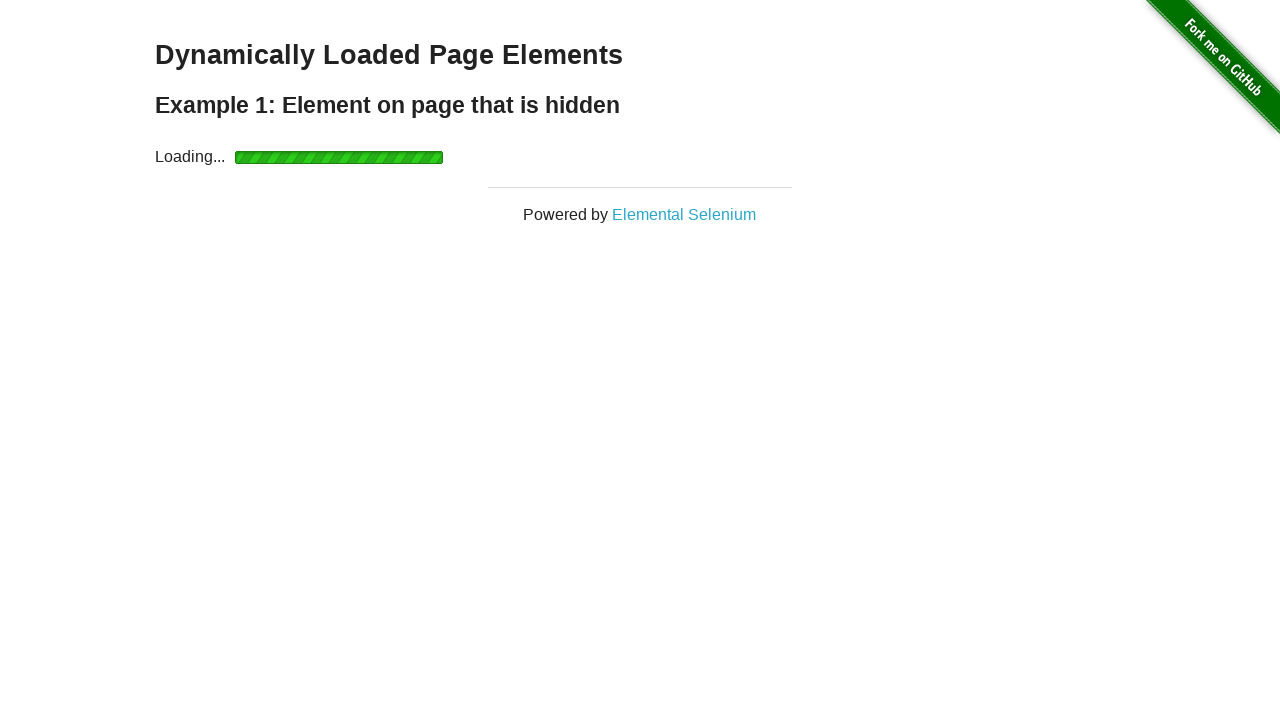

Waited for 'Hello World!' text to become visible
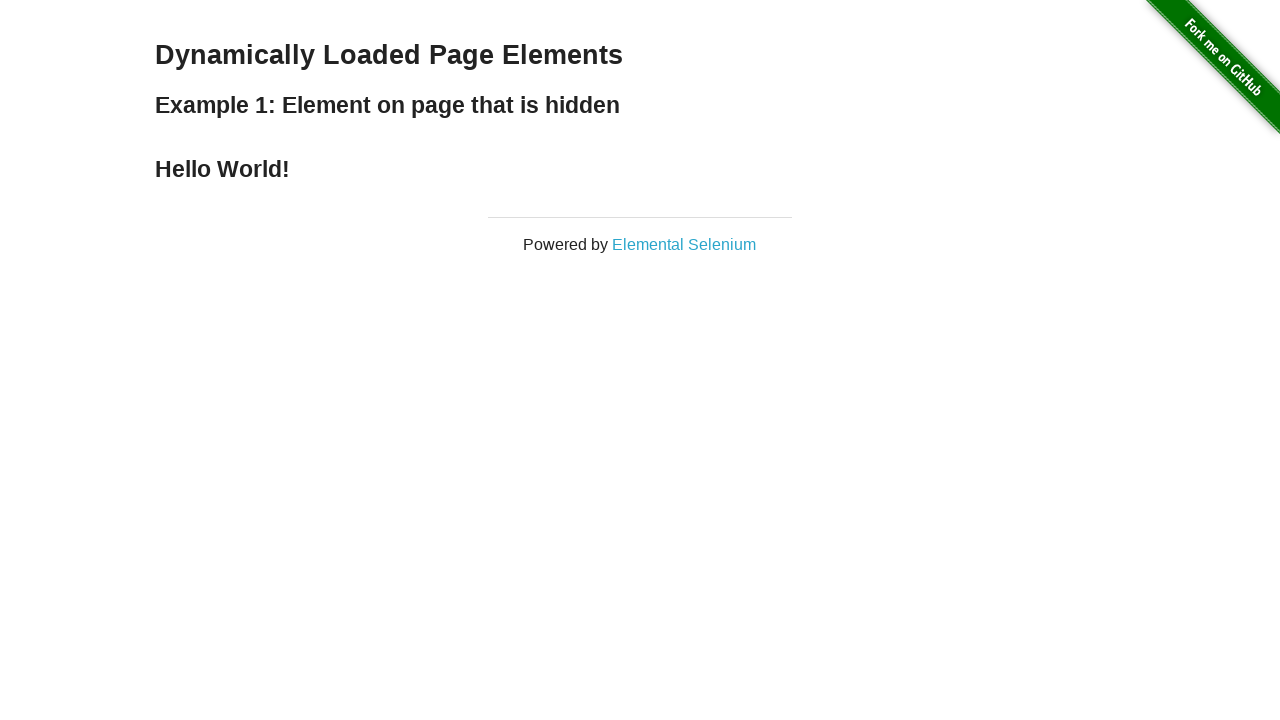

Located the 'Hello World!' element
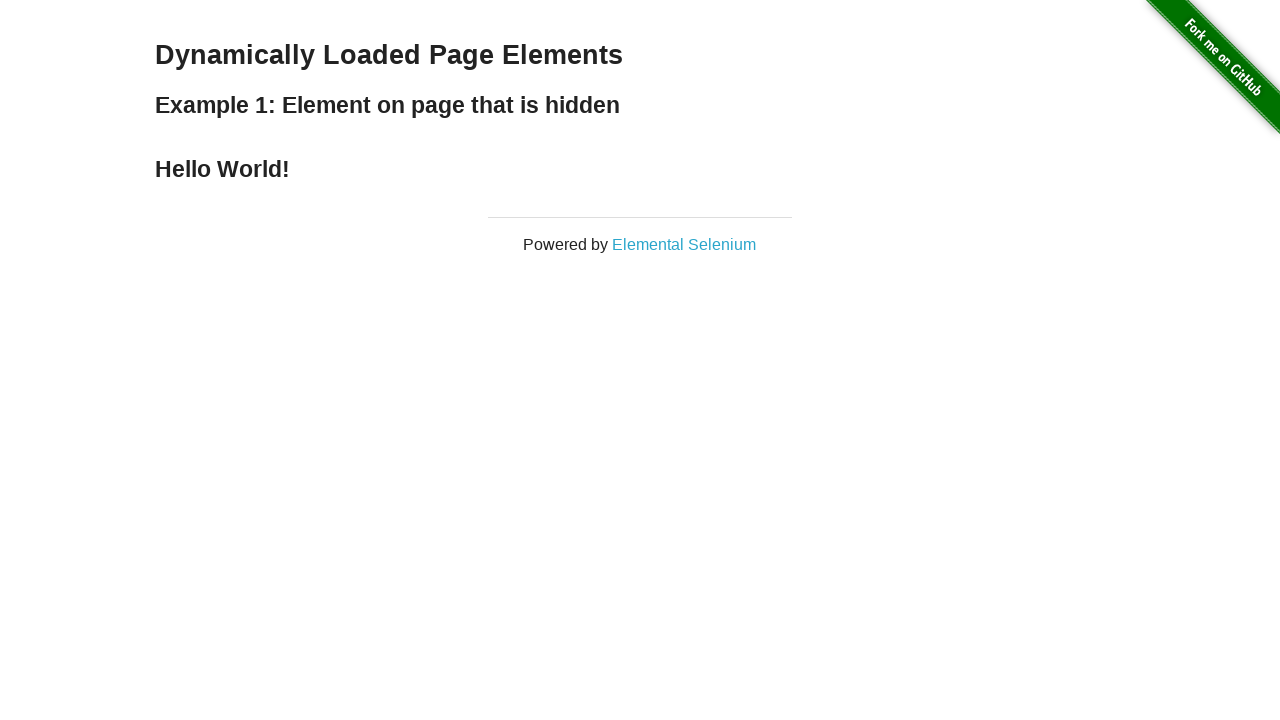

Verified that the element contains 'Hello World!' text
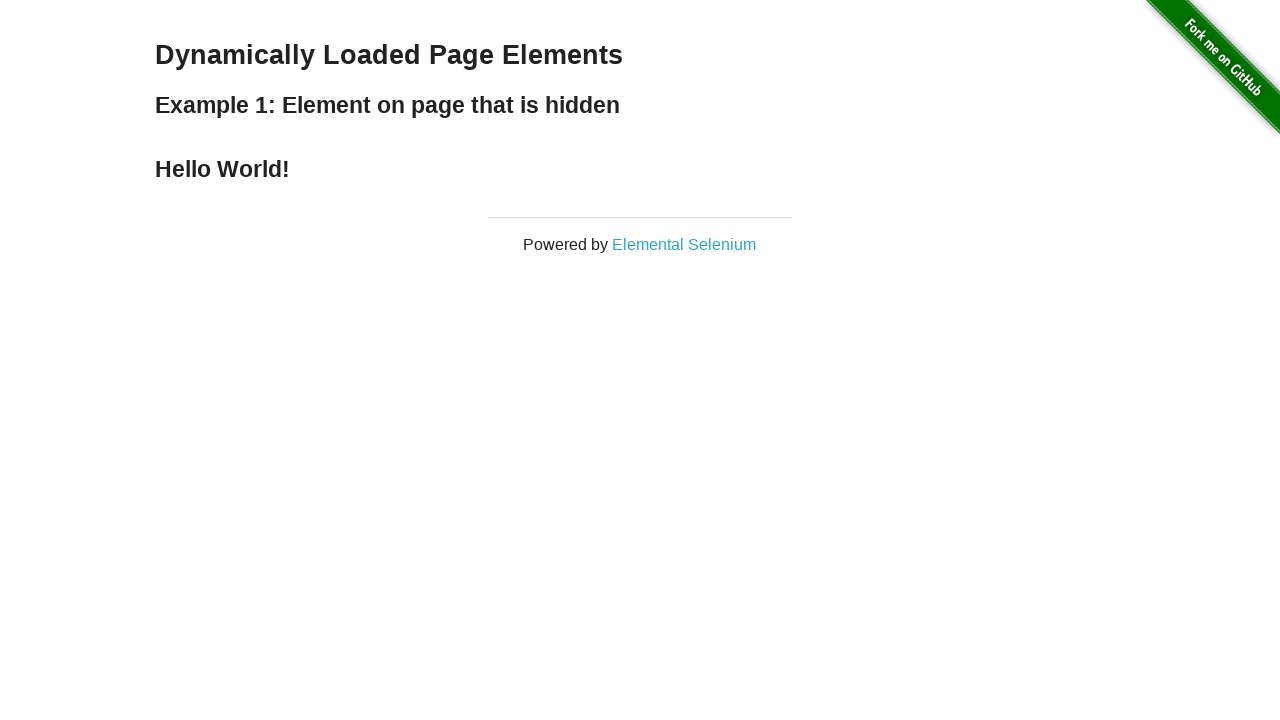

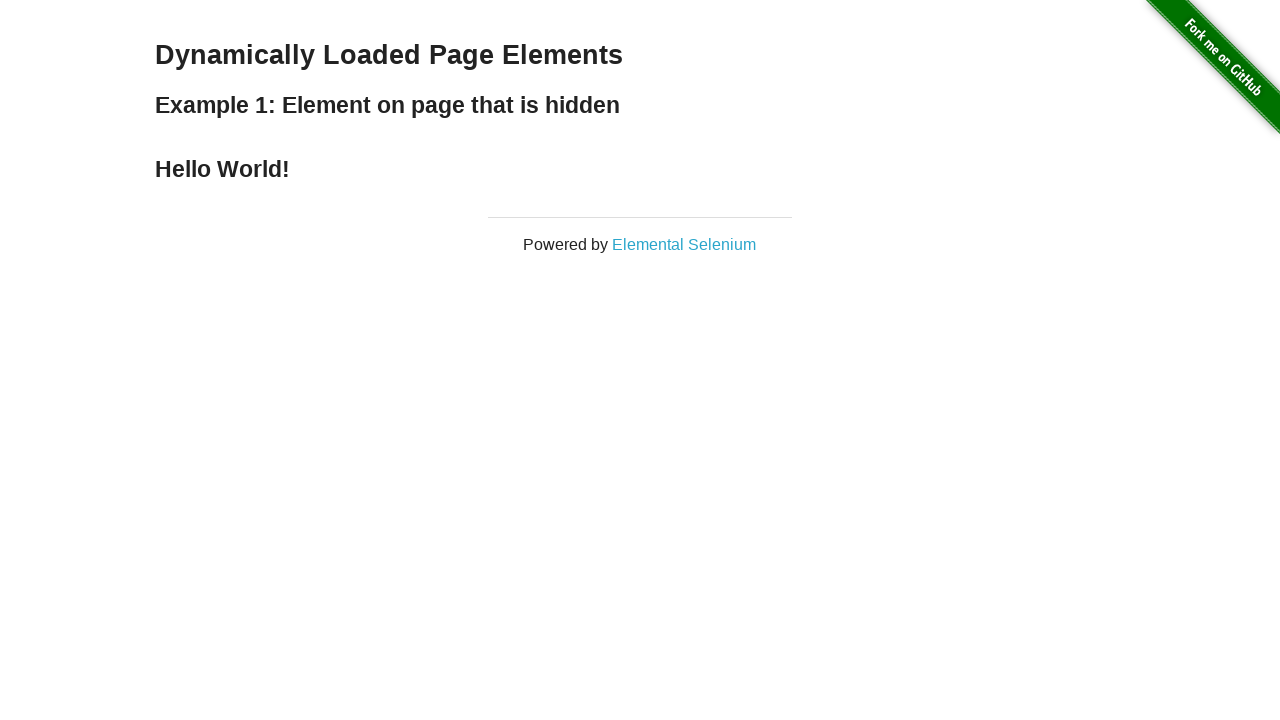